Tests the recycling points search functionality on the British Beauty Council website by entering a location search term and submitting the search form.

Starting URL: https://britishbeautycouncil.com/recycling-points/

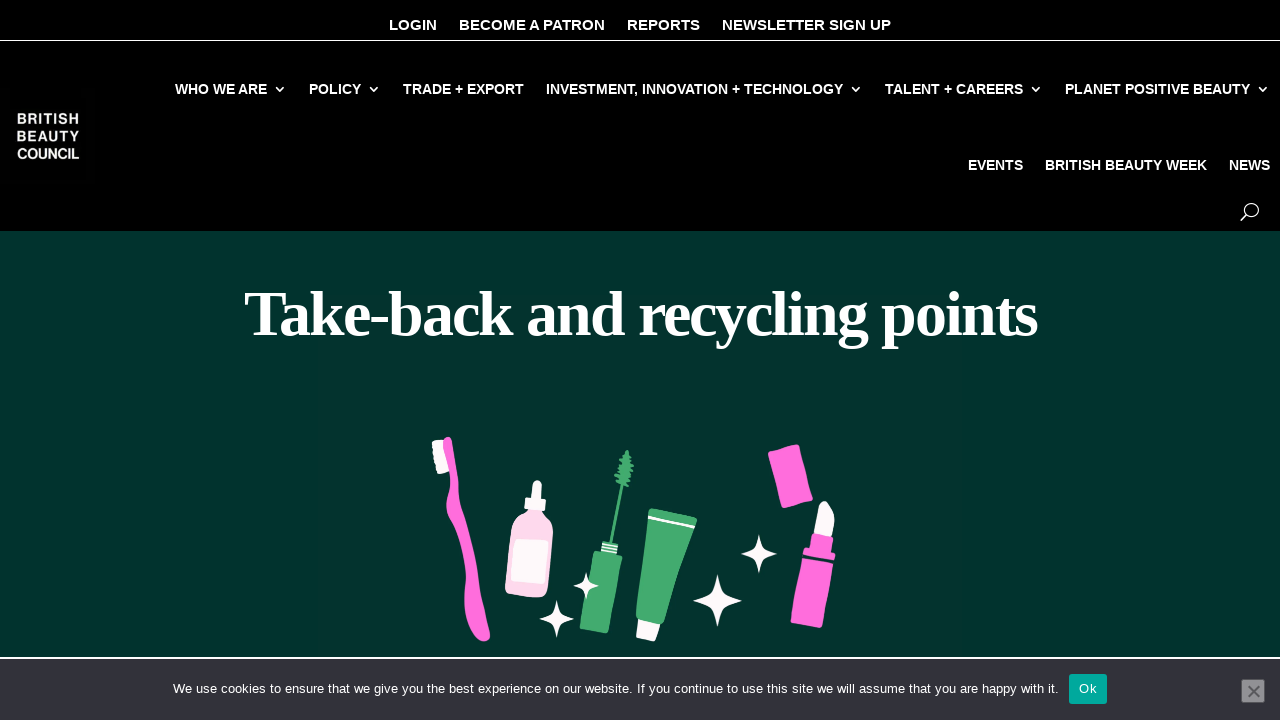

Filled recycling points search field with 'Manchester' on input[name='wpsl-search-input']
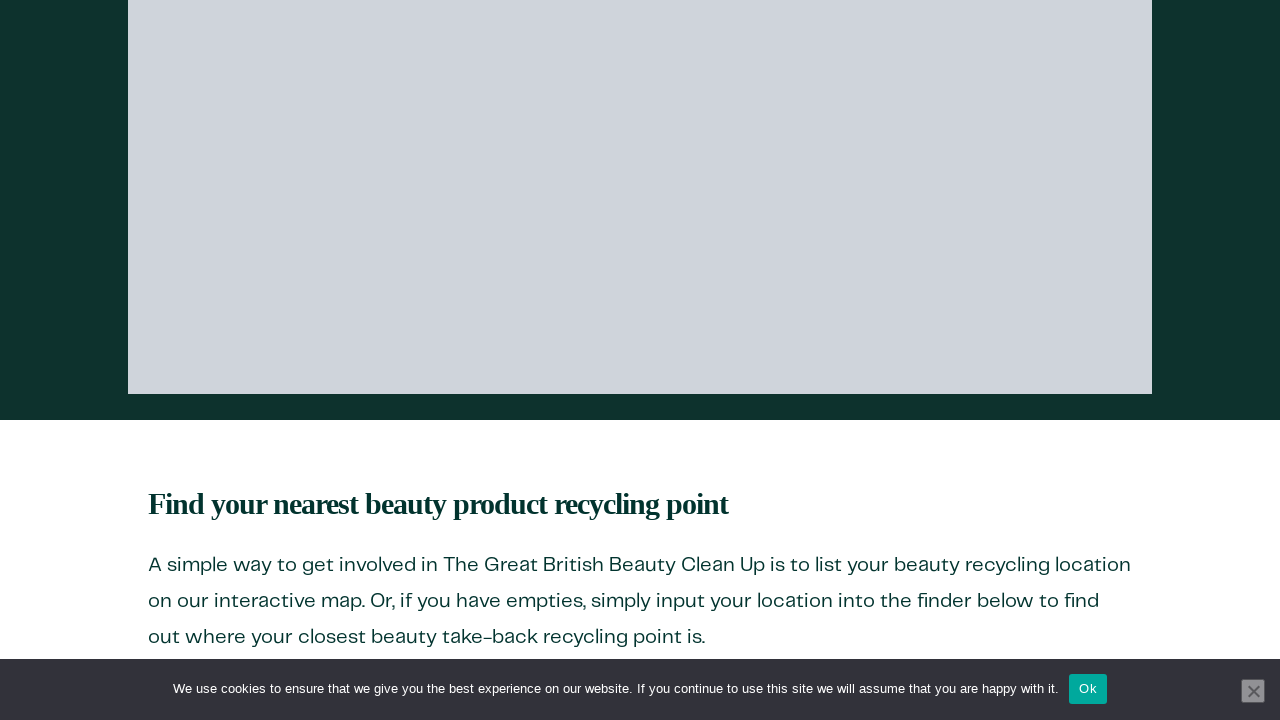

Waited for autocomplete/validation
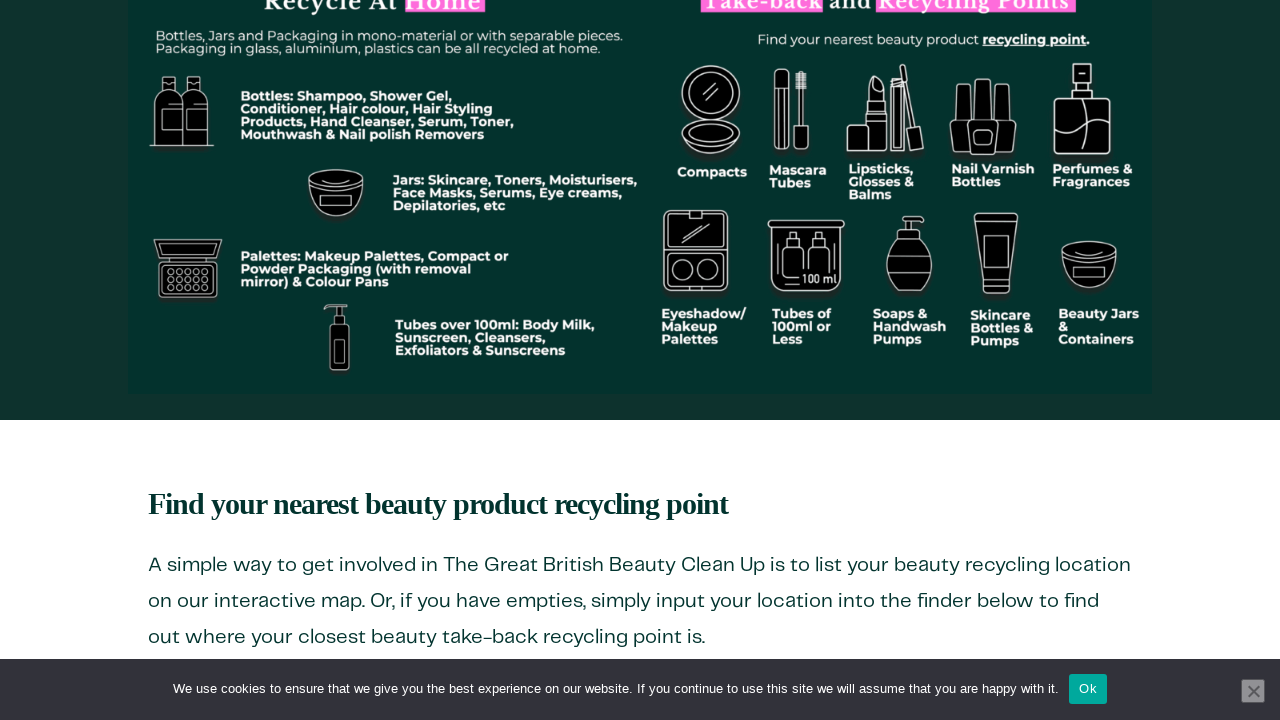

Clicked the search button to submit recycling points search at (308, 361) on #wpsl-search-btn
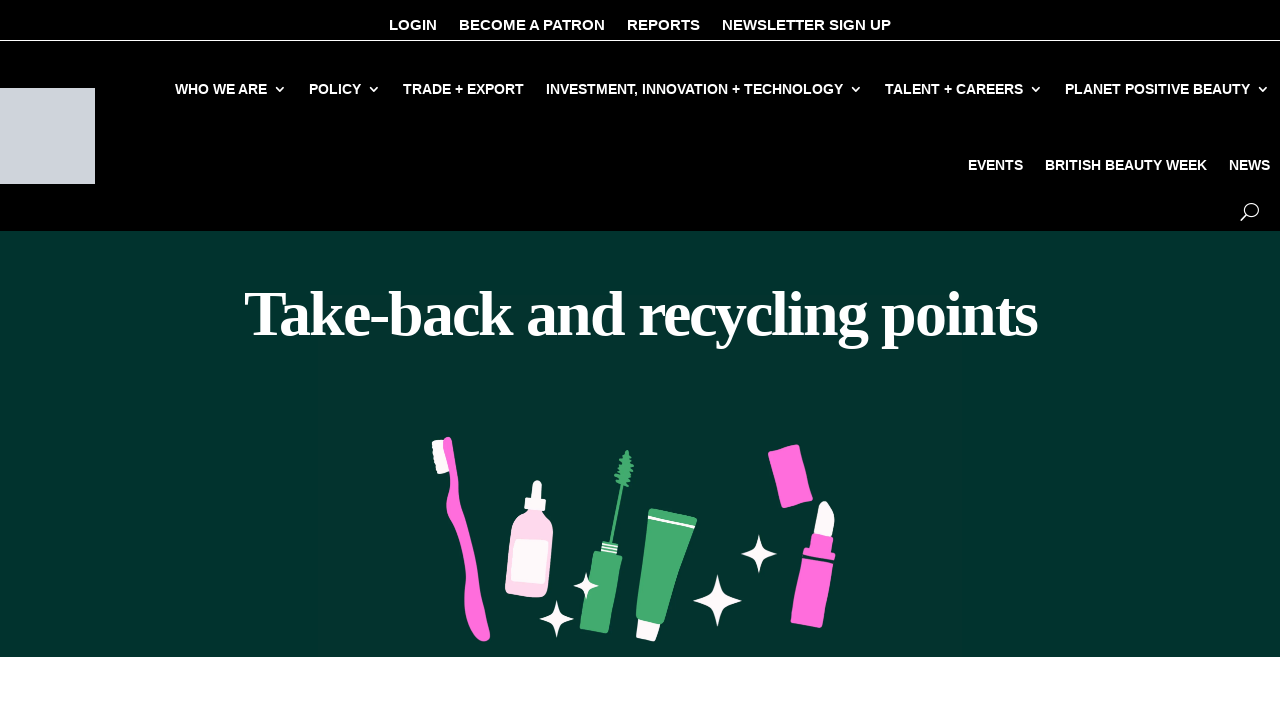

Waited for search results to load
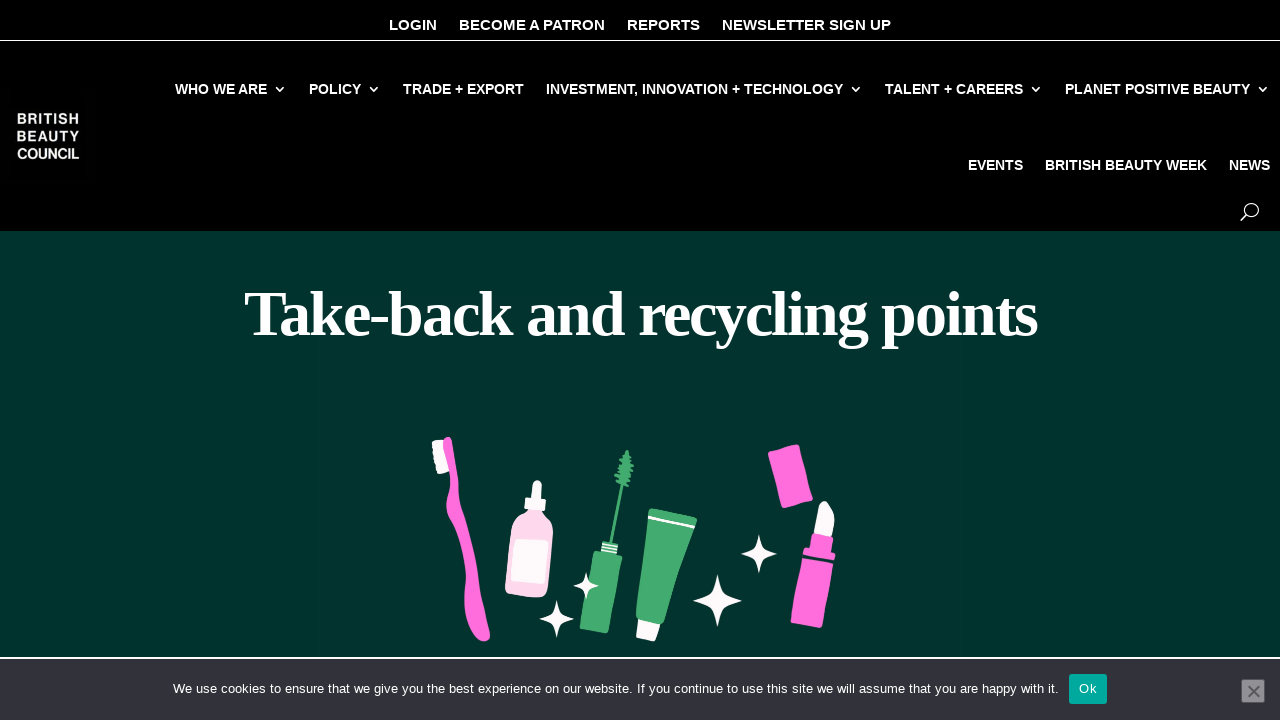

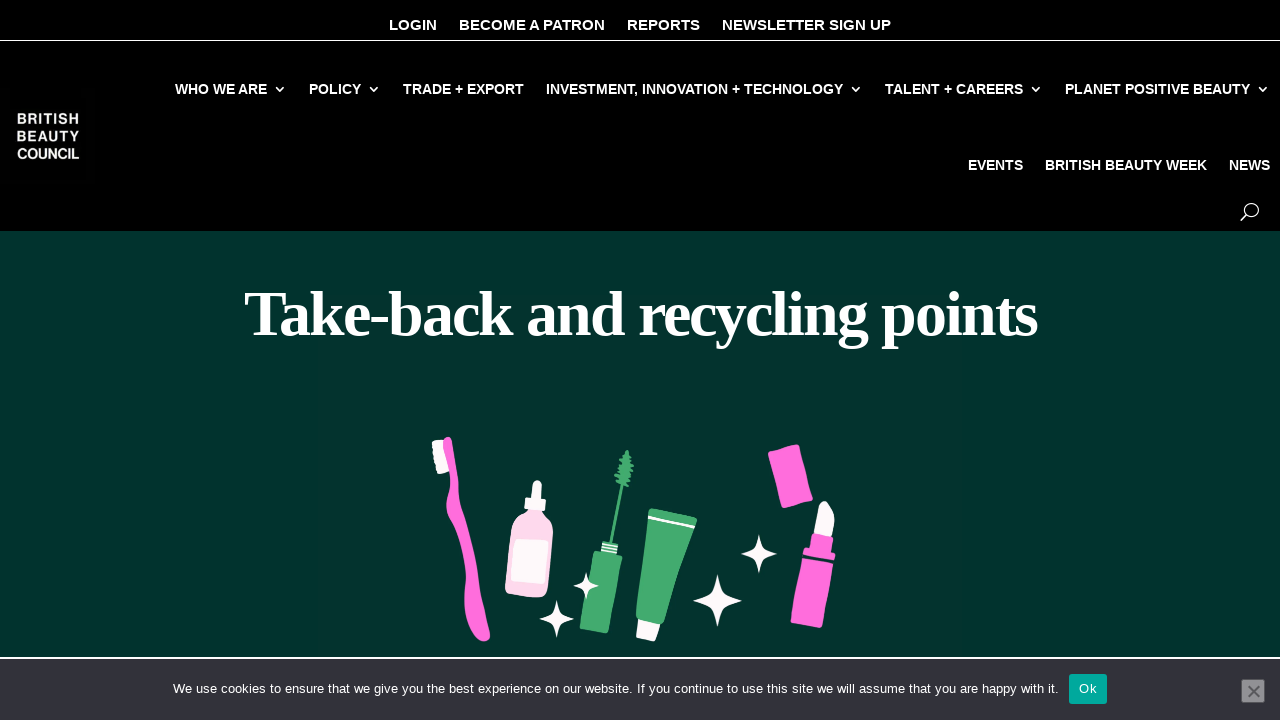